Tests checkbox functionality by clicking a checkbox to select it, verifying it's selected, then clicking again to deselect and verifying it's deselected

Starting URL: https://rahulshettyacademy.com/AutomationPractice/

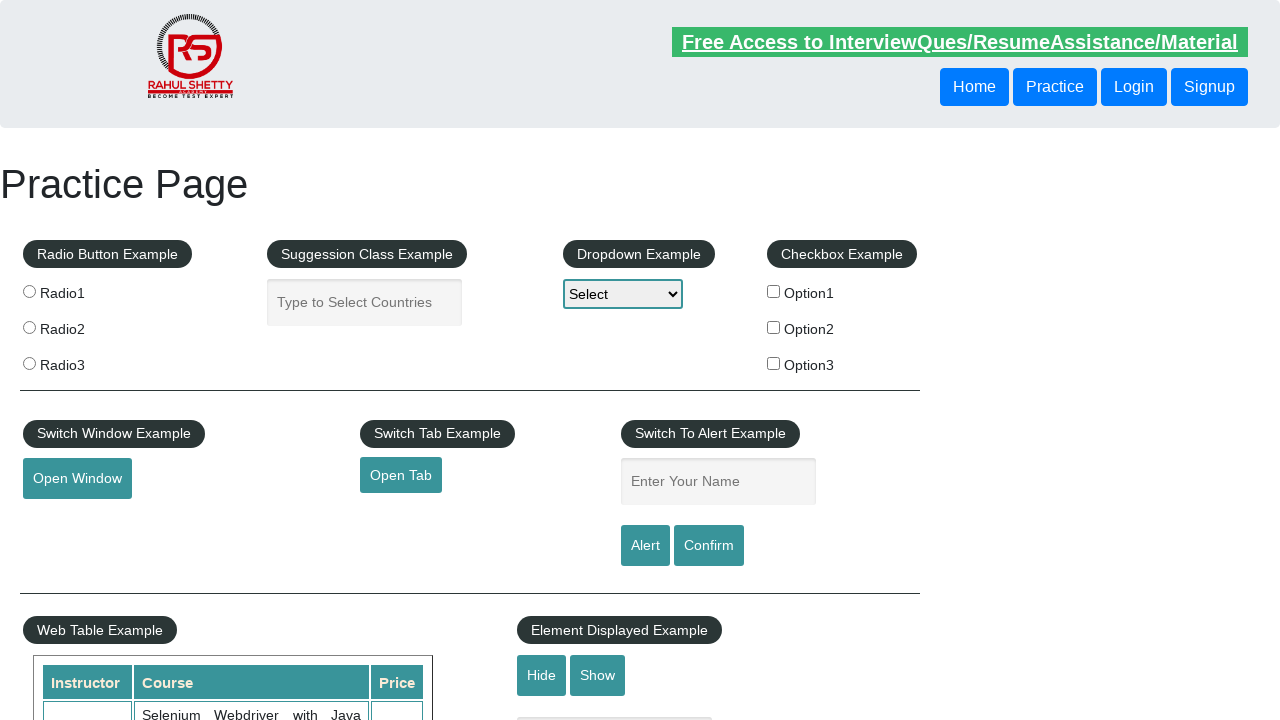

Navigated to AutomationPractice page
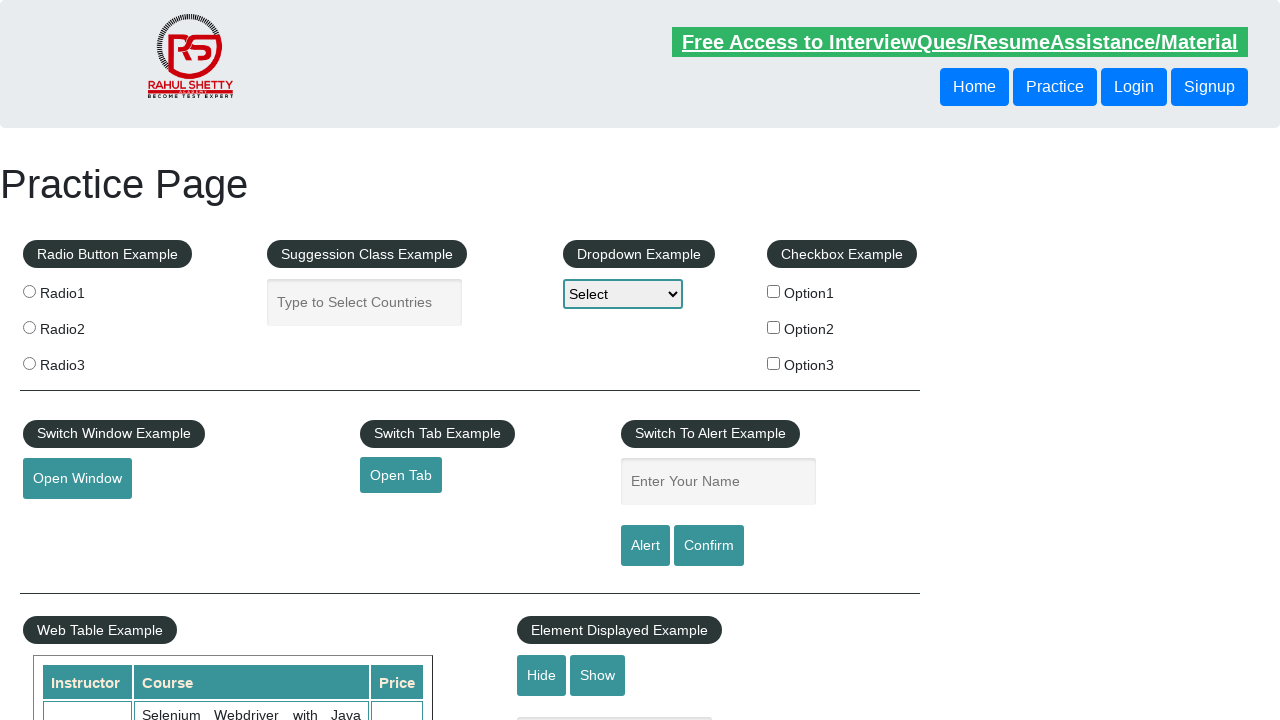

Located all checkboxes with name containing 'checkBoxOption'
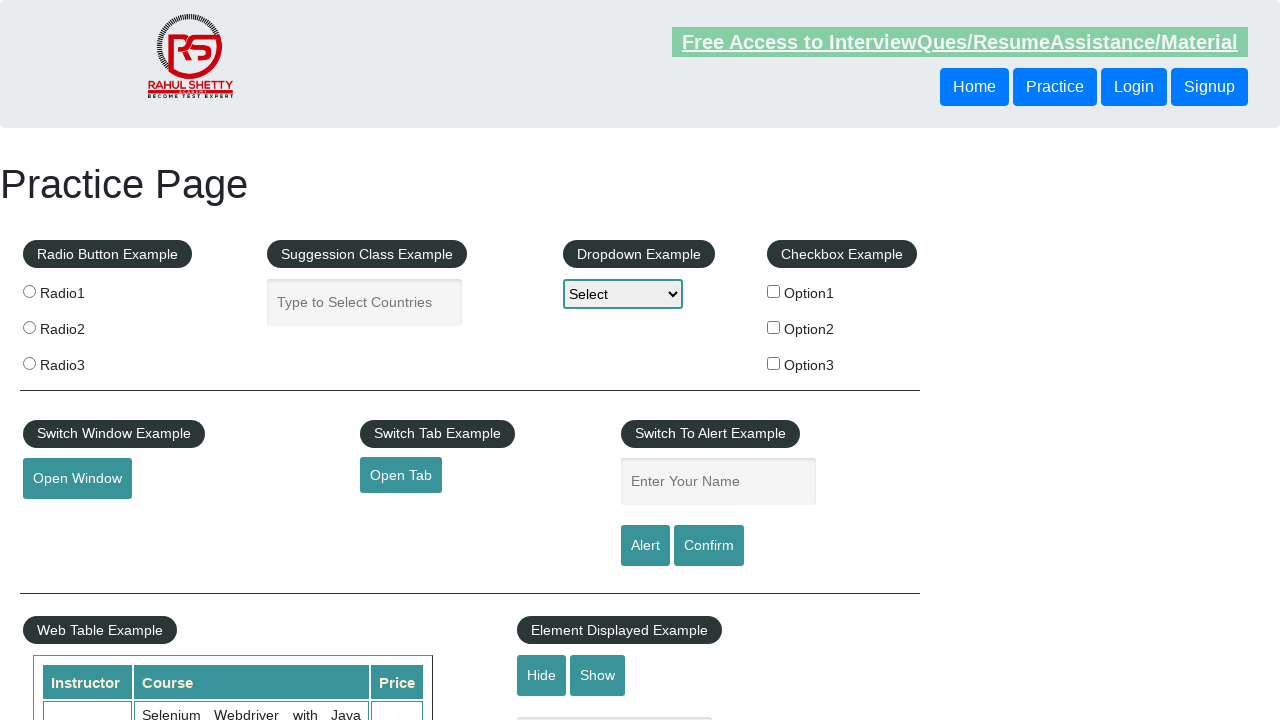

Clicked first checkbox to select it at (774, 291) on input[name*='checkBoxOption'] >> nth=0
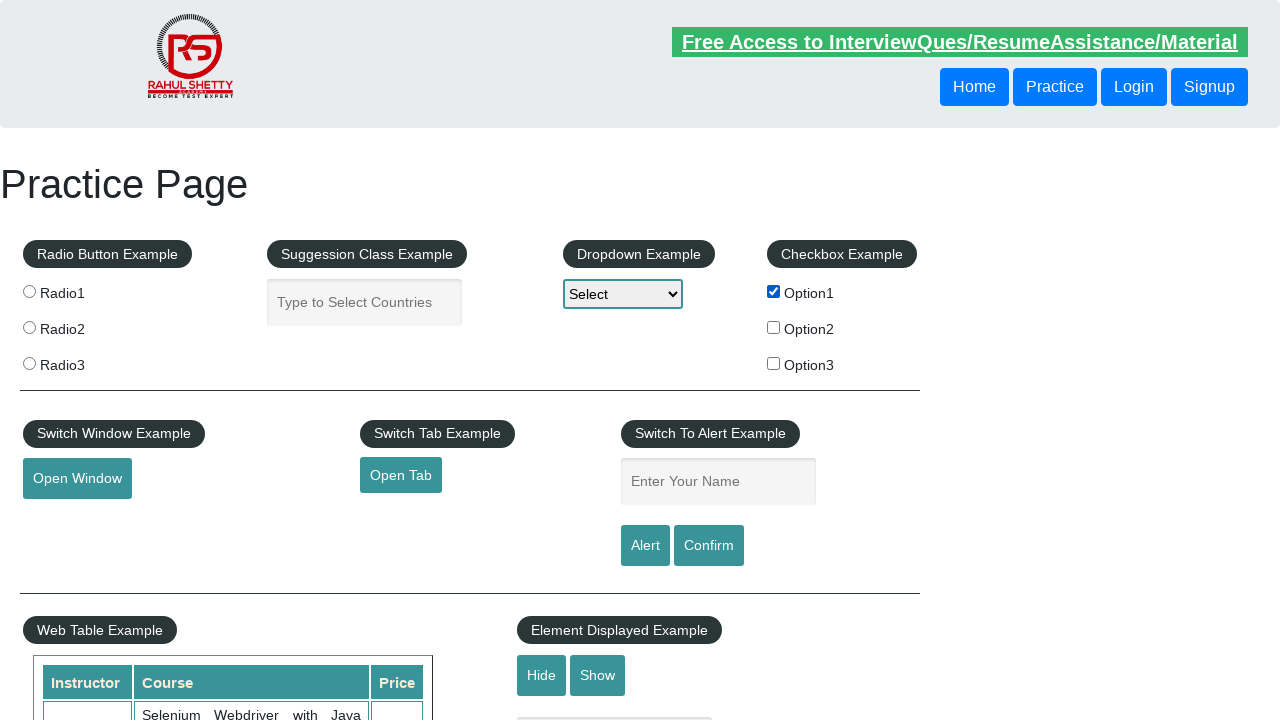

Verified first checkbox is selected
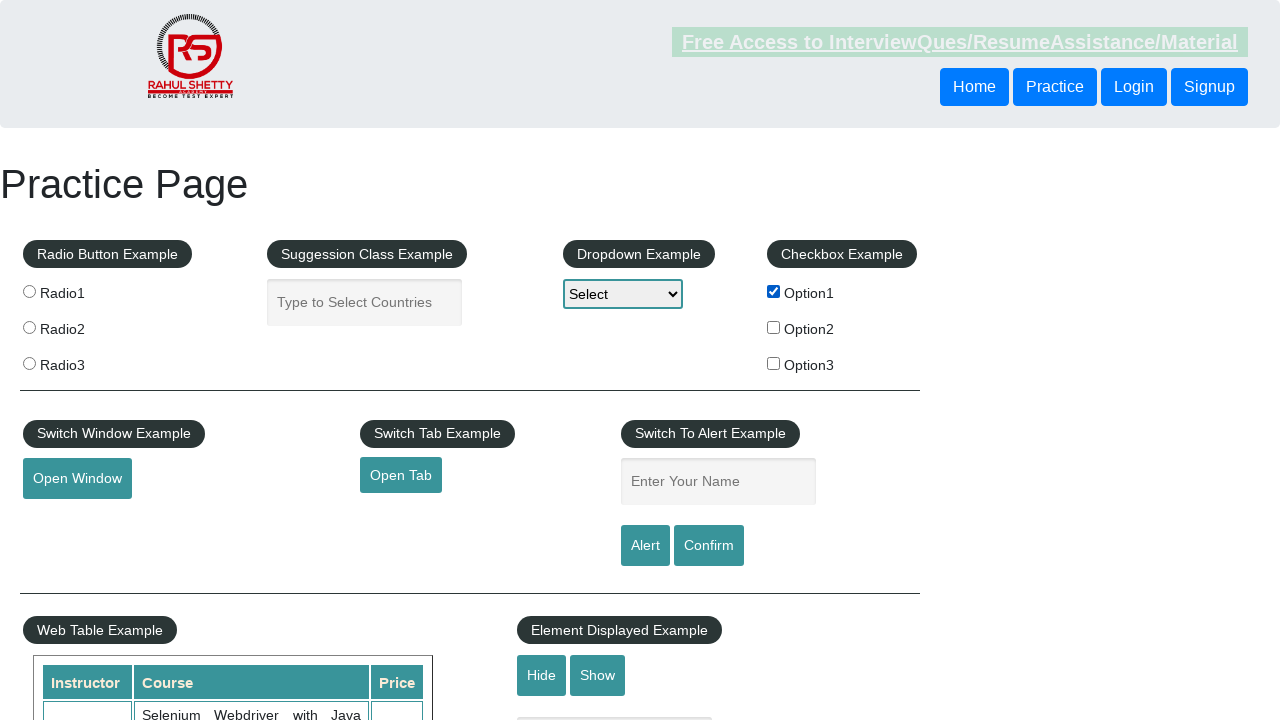

Clicked first checkbox again to deselect it at (774, 291) on input[name*='checkBoxOption'] >> nth=0
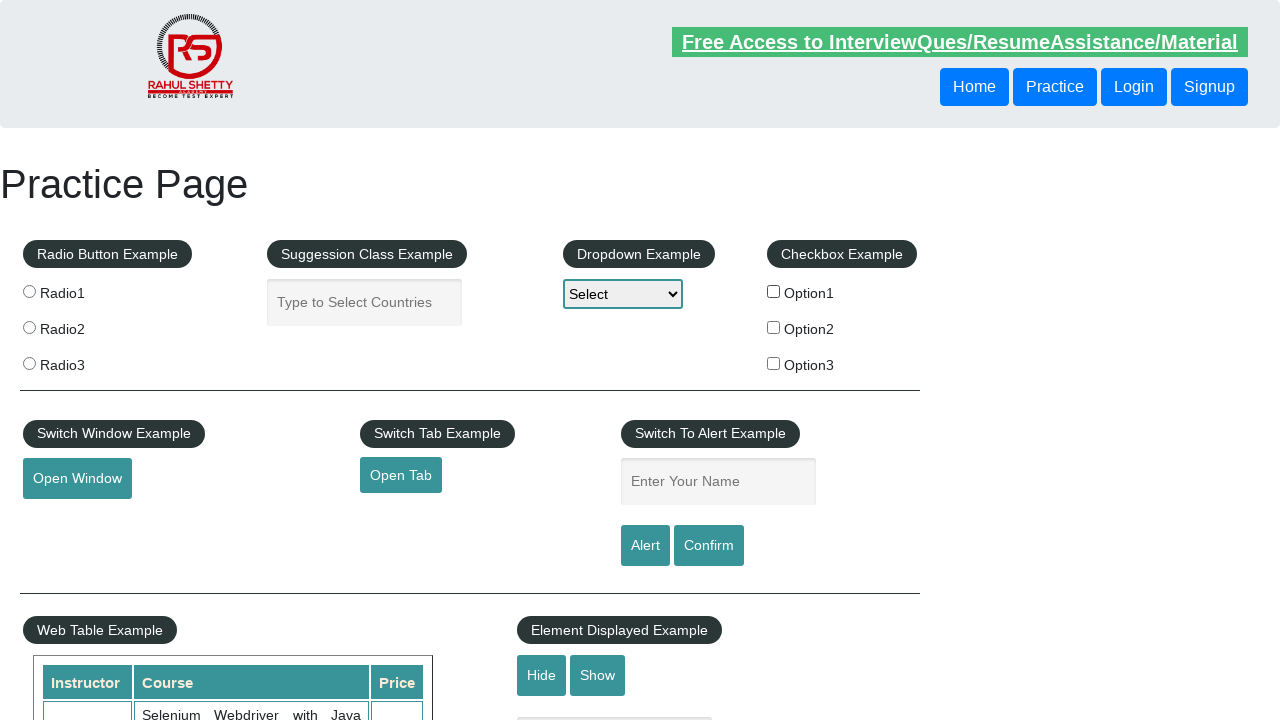

Verified first checkbox is deselected
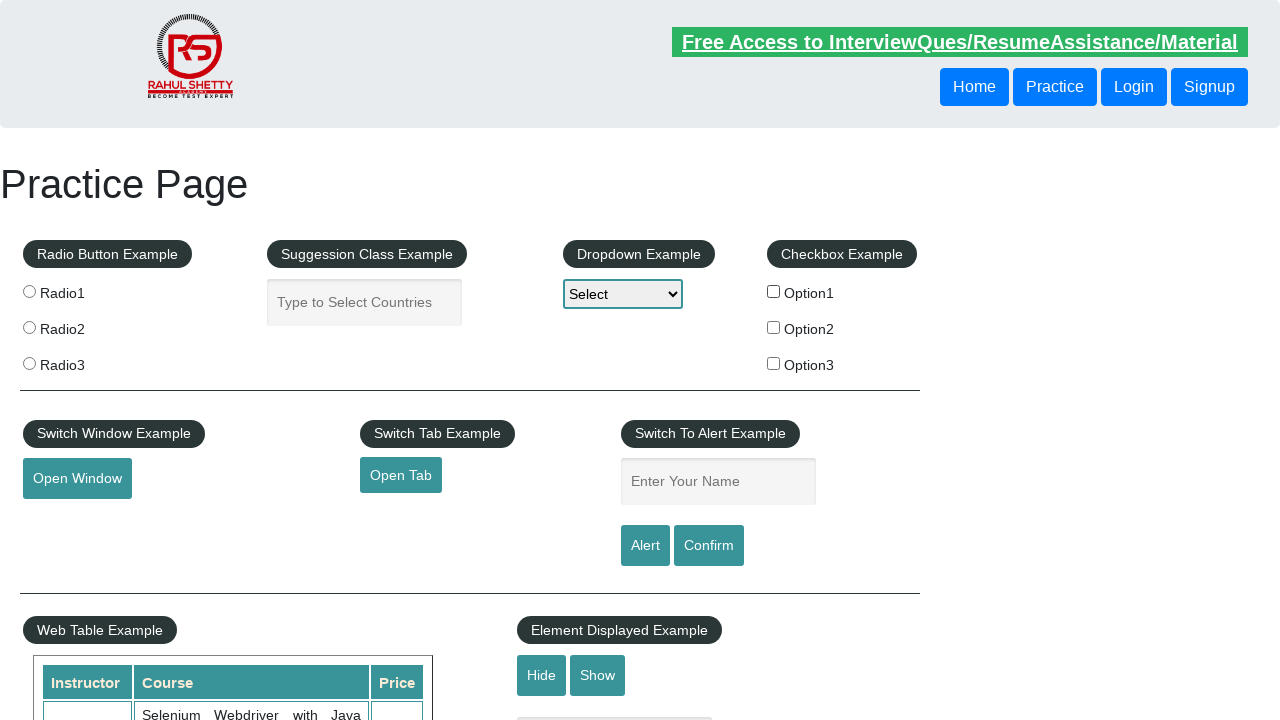

Counted total checkboxes: 3
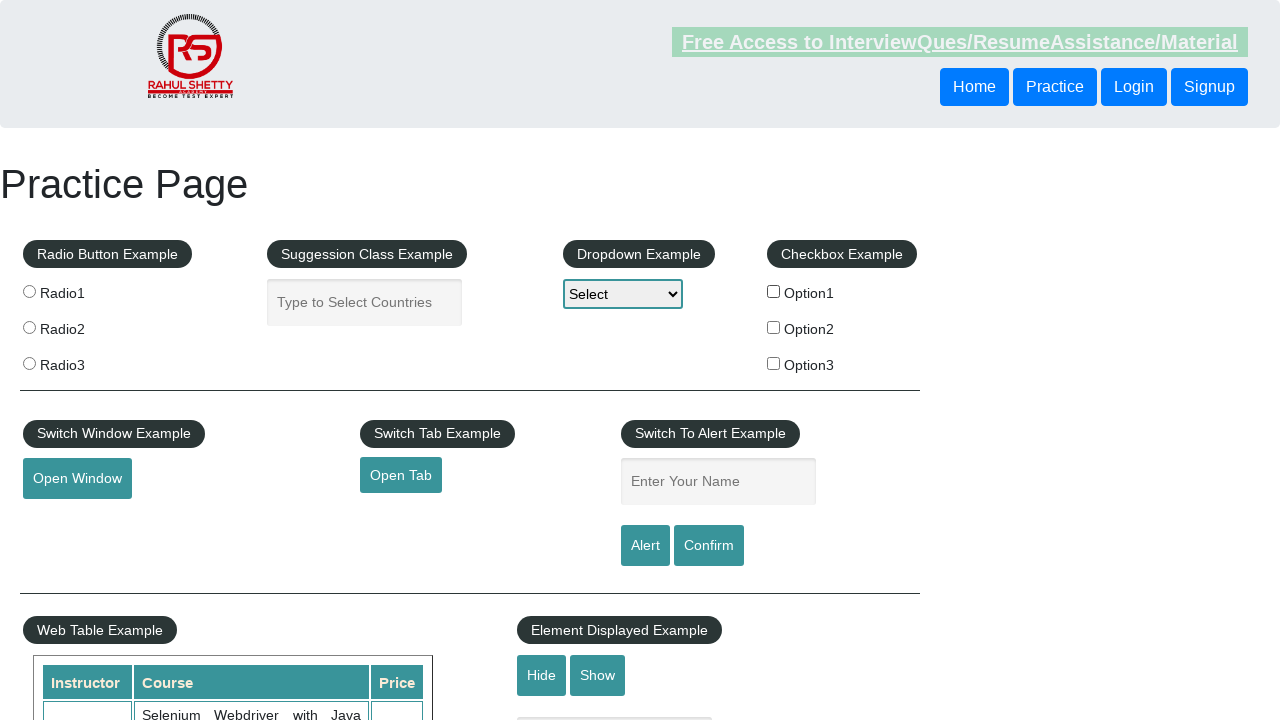

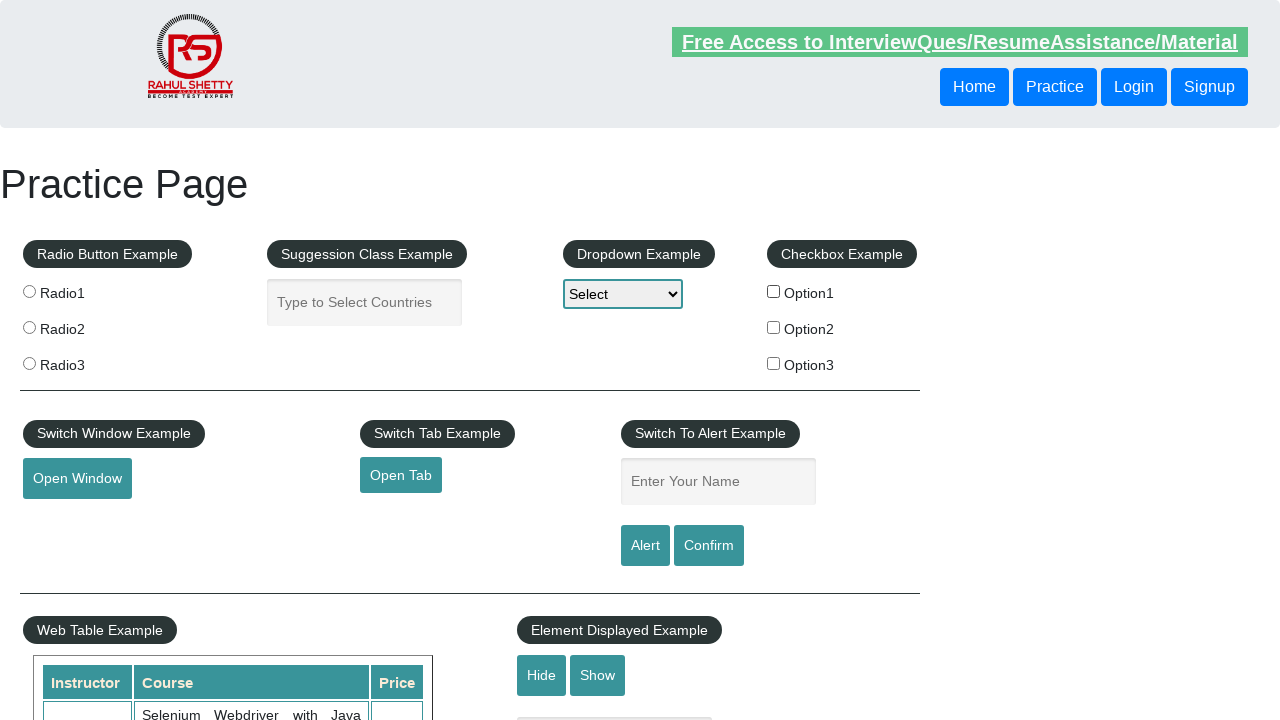